Tests wait functionality by clicking a button that triggers a delayed element appearance, then filling the newly appeared text field

Starting URL: https://www.hyrtutorials.com/p/waits-demo.html

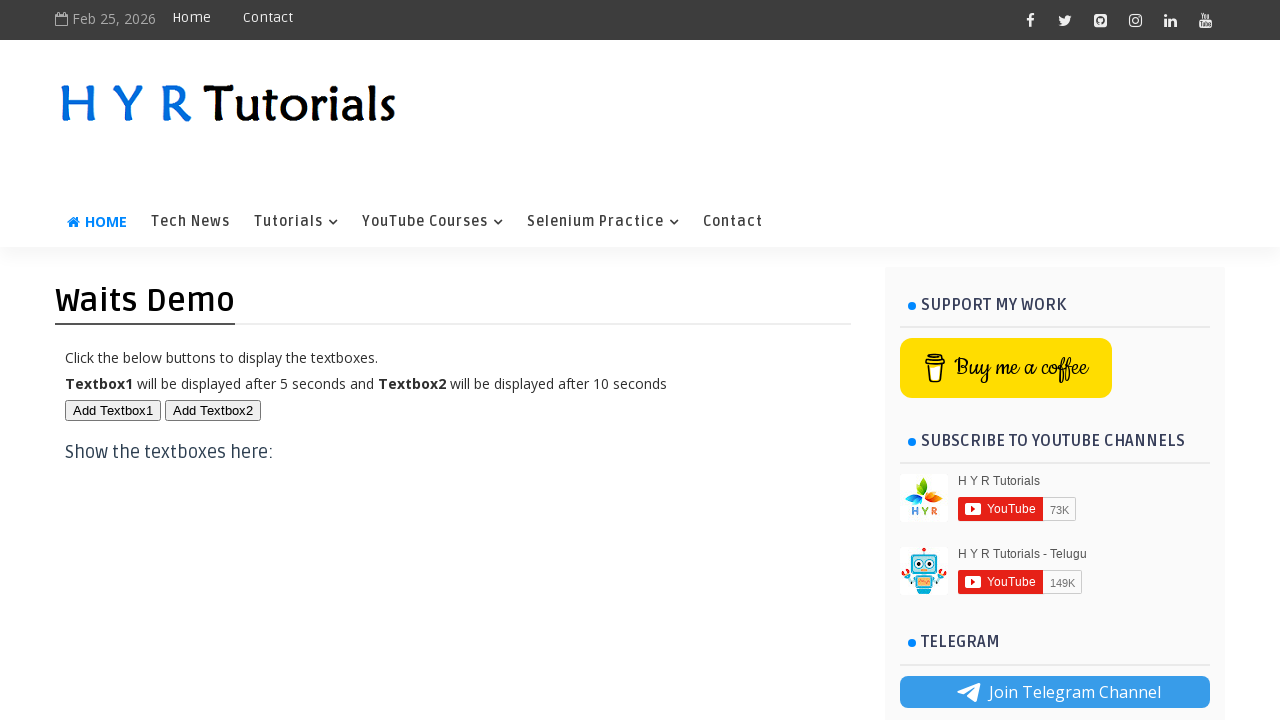

Clicked button to trigger delayed element appearance at (113, 410) on #btn1
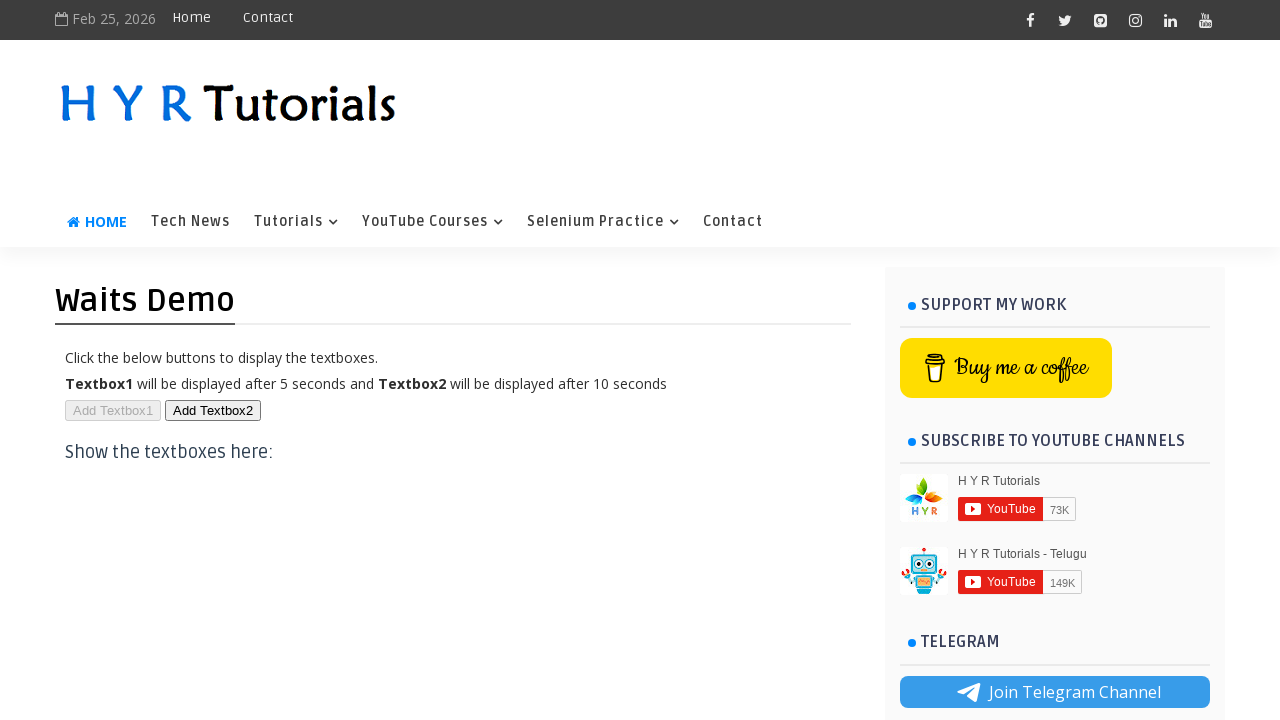

Text field appeared after waiting for delayed element
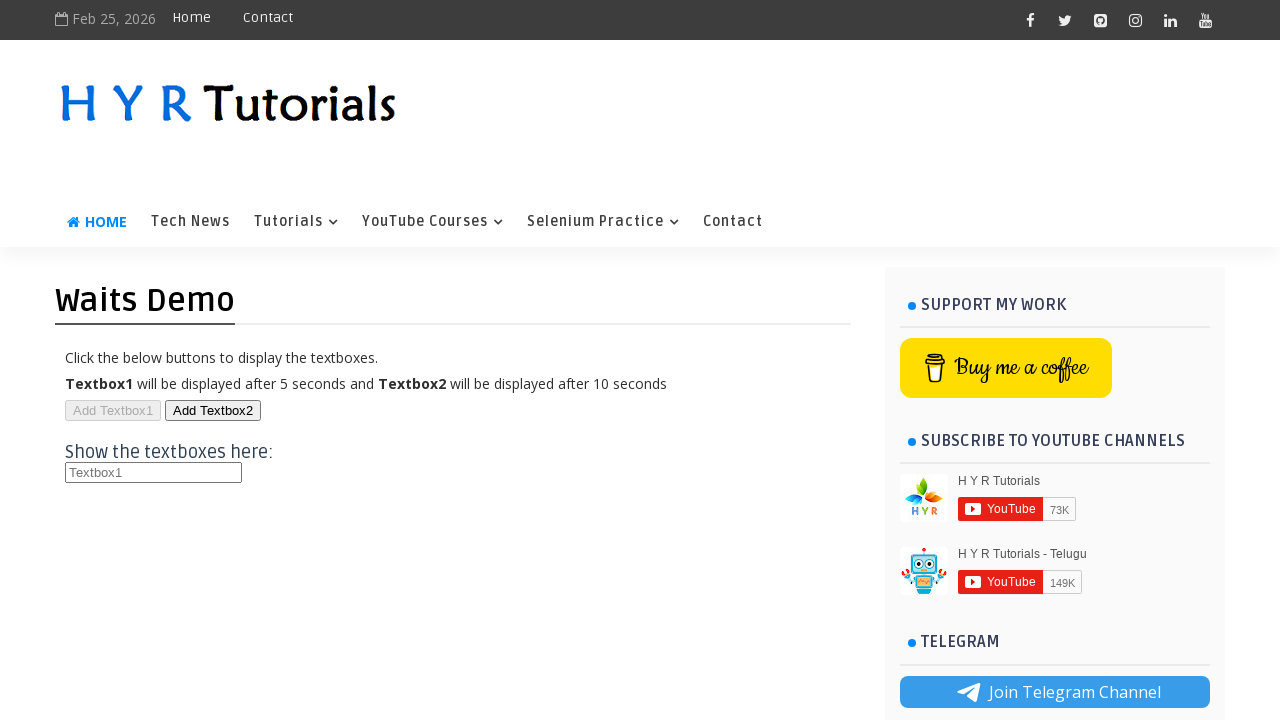

Filled text field with 'custom text' on #txt1
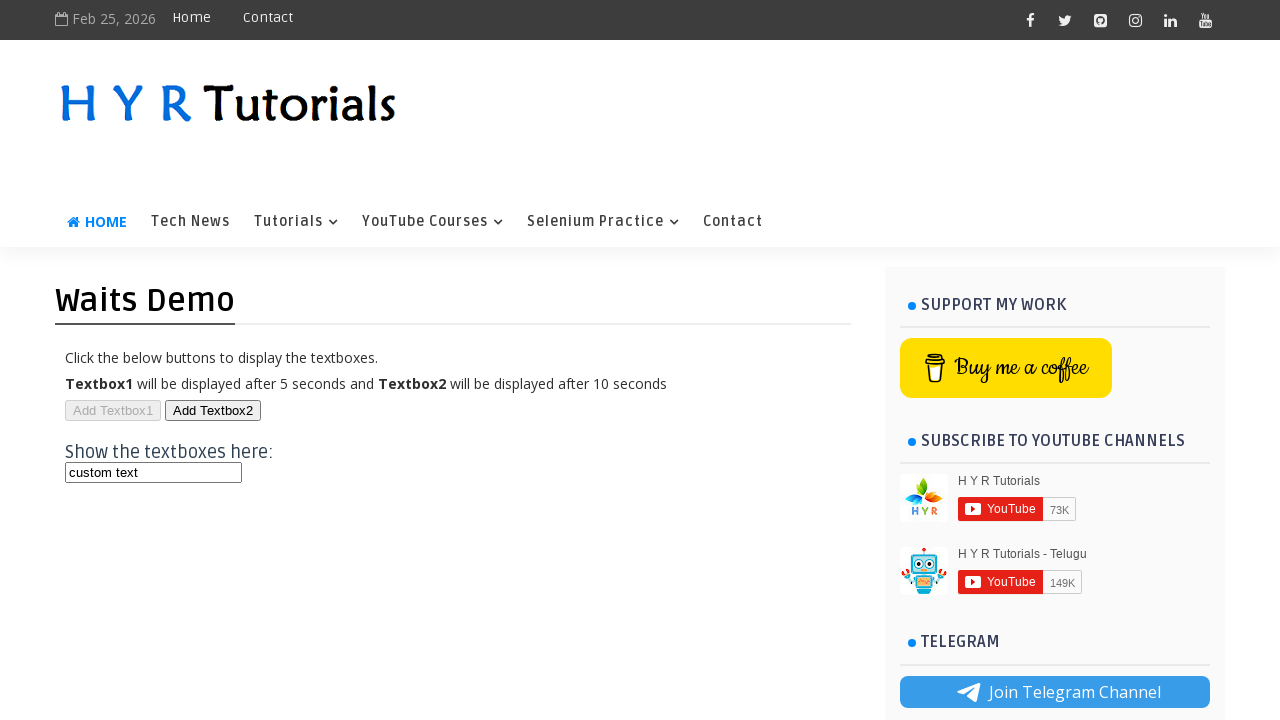

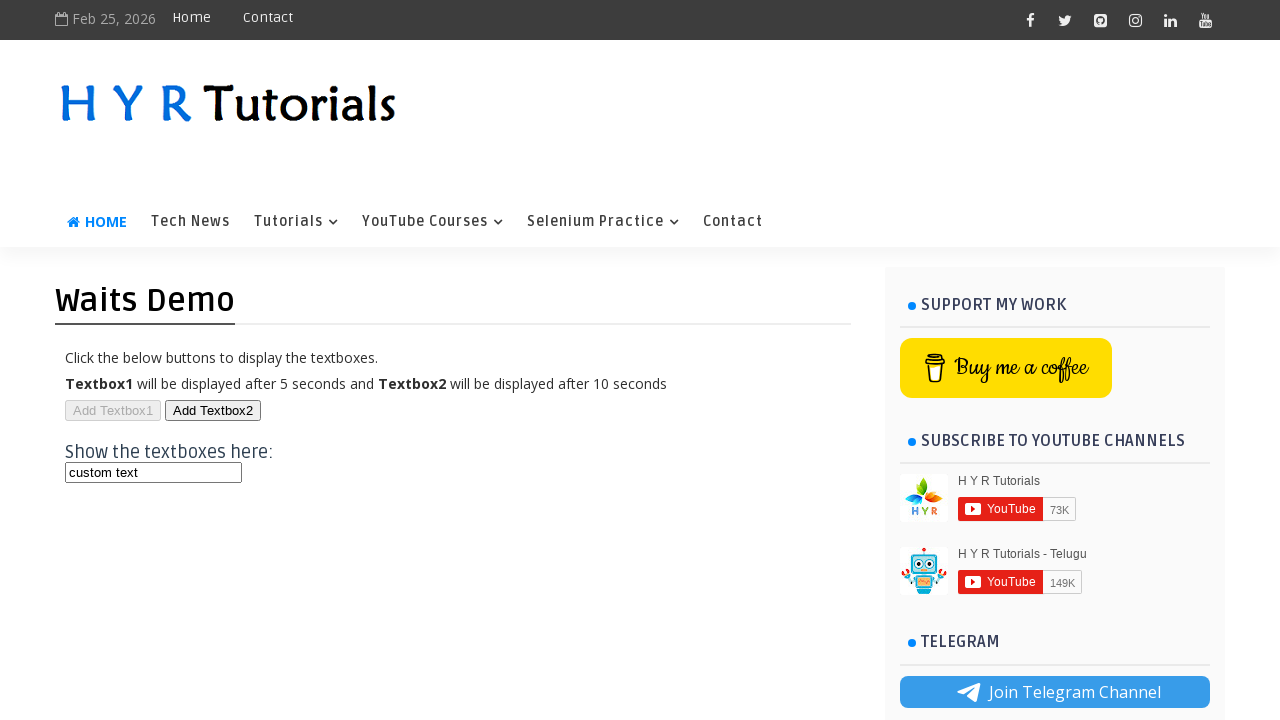